Tests browser window handling by opening a new window, switching to it, reading text from the new window, then returning to the parent window

Starting URL: https://demoqa.com/browser-windows

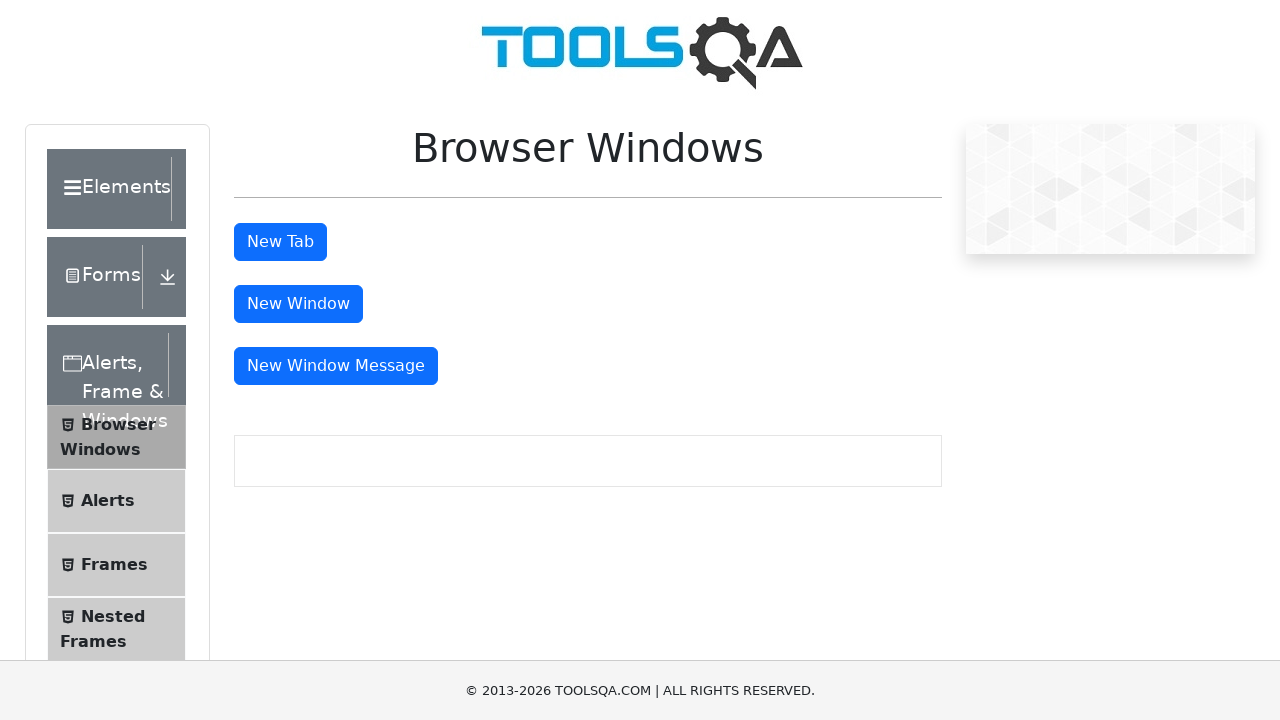

Scrolled to 'New Window' button
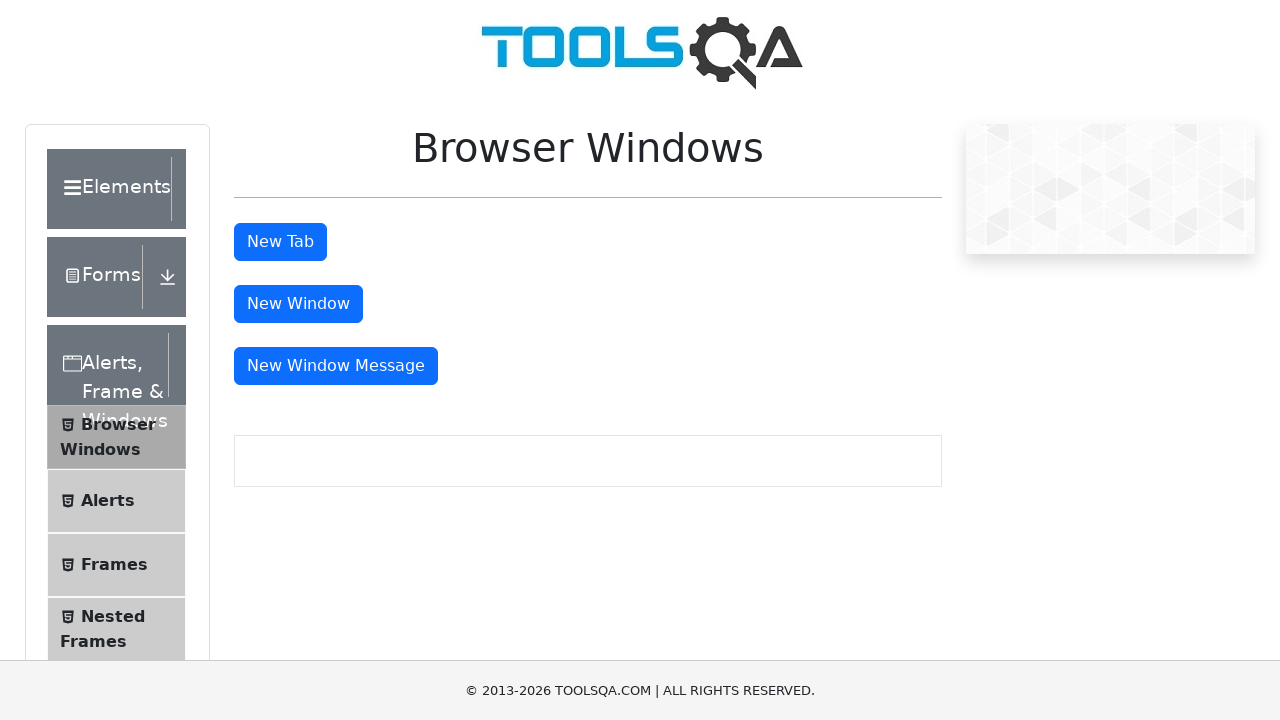

Clicked 'New Window' button to open new window at (298, 304) on #windowButton
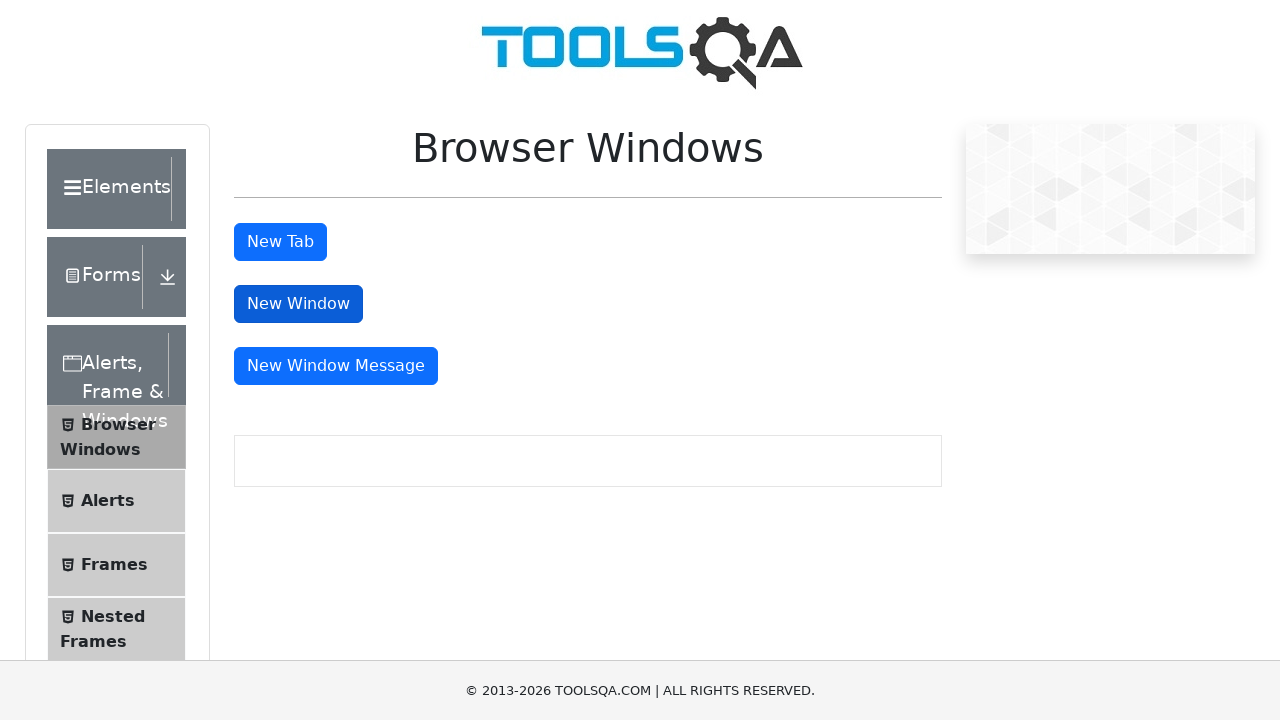

New window opened and captured
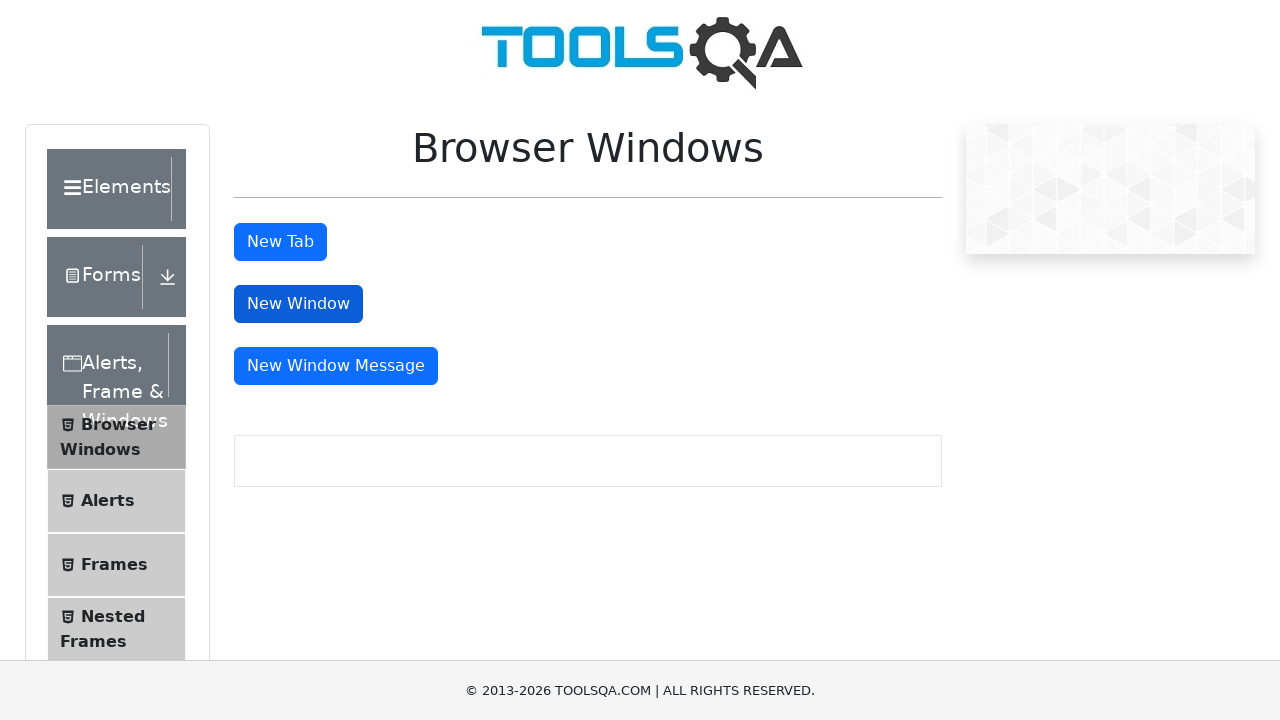

New window fully loaded
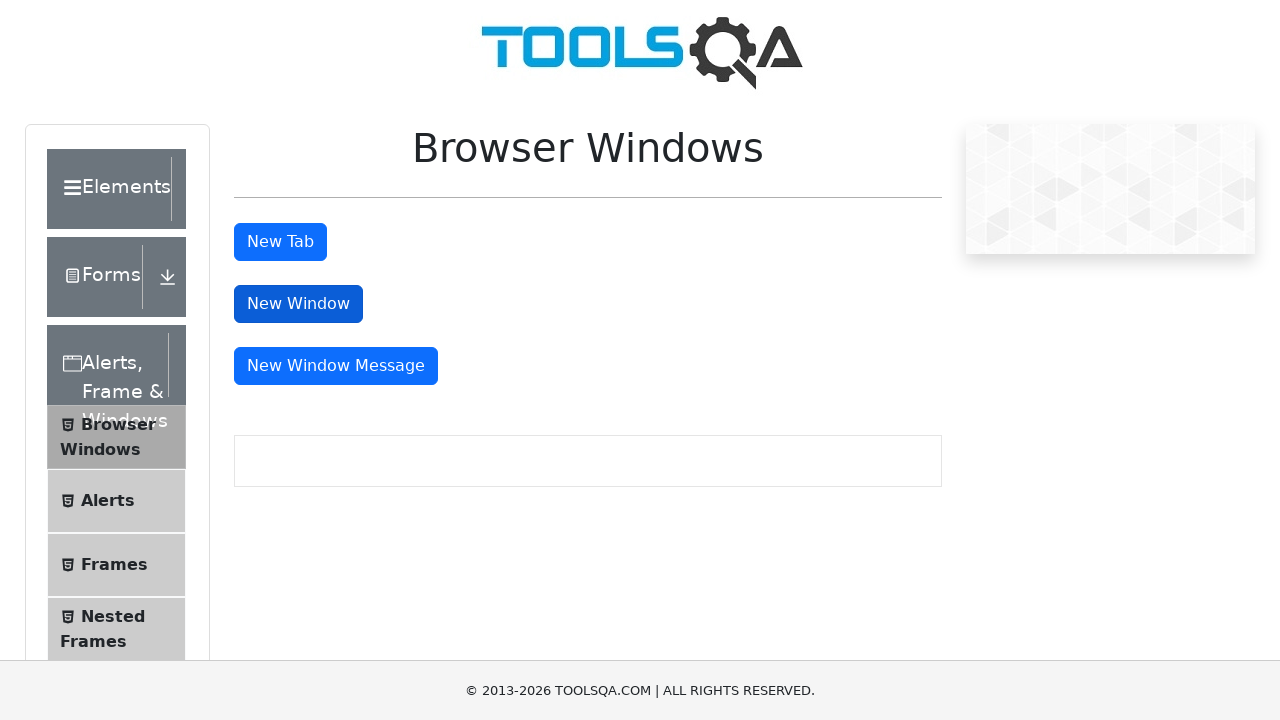

Retrieved text from new window: 'This is a sample page'
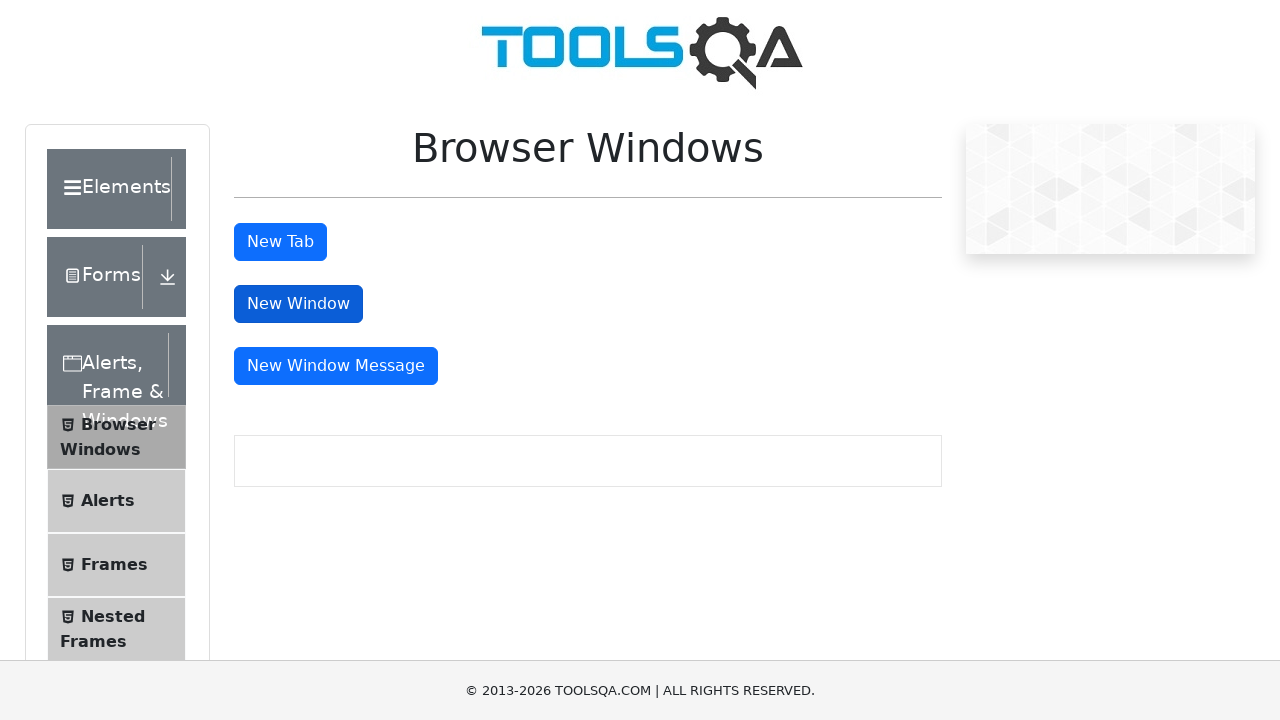

Closed new window
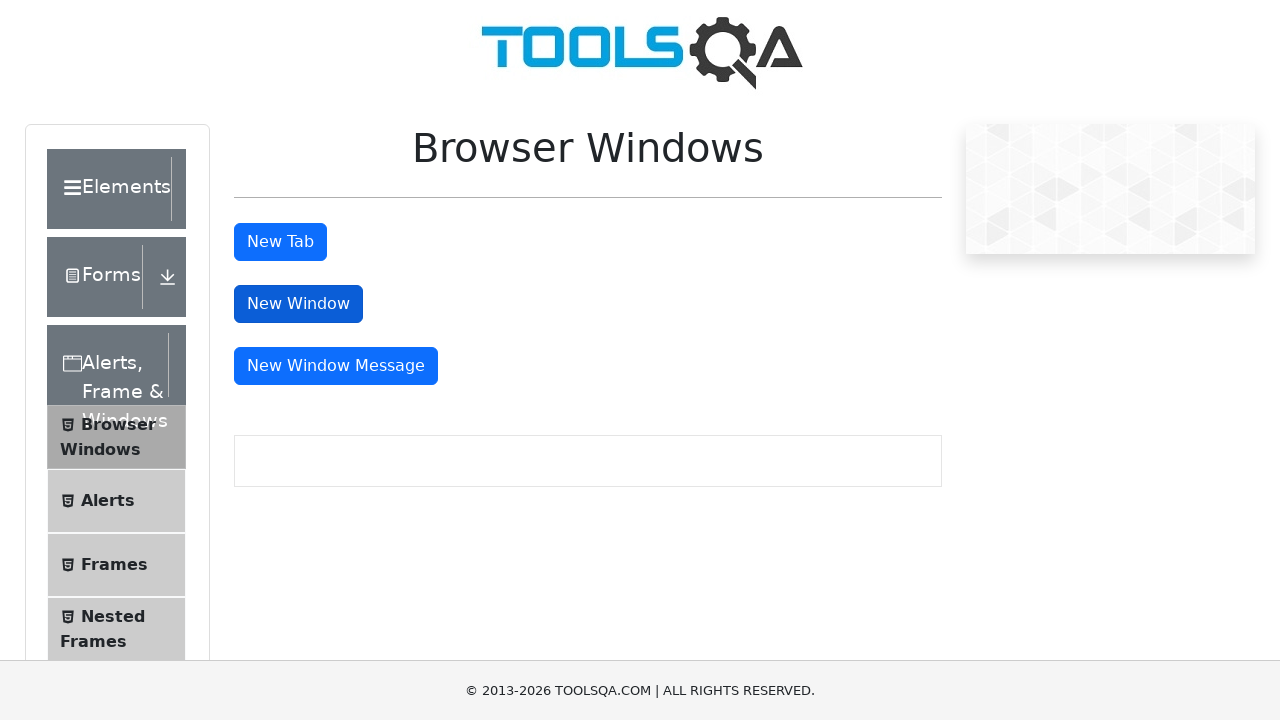

Retrieved parent window title: 'demosite'
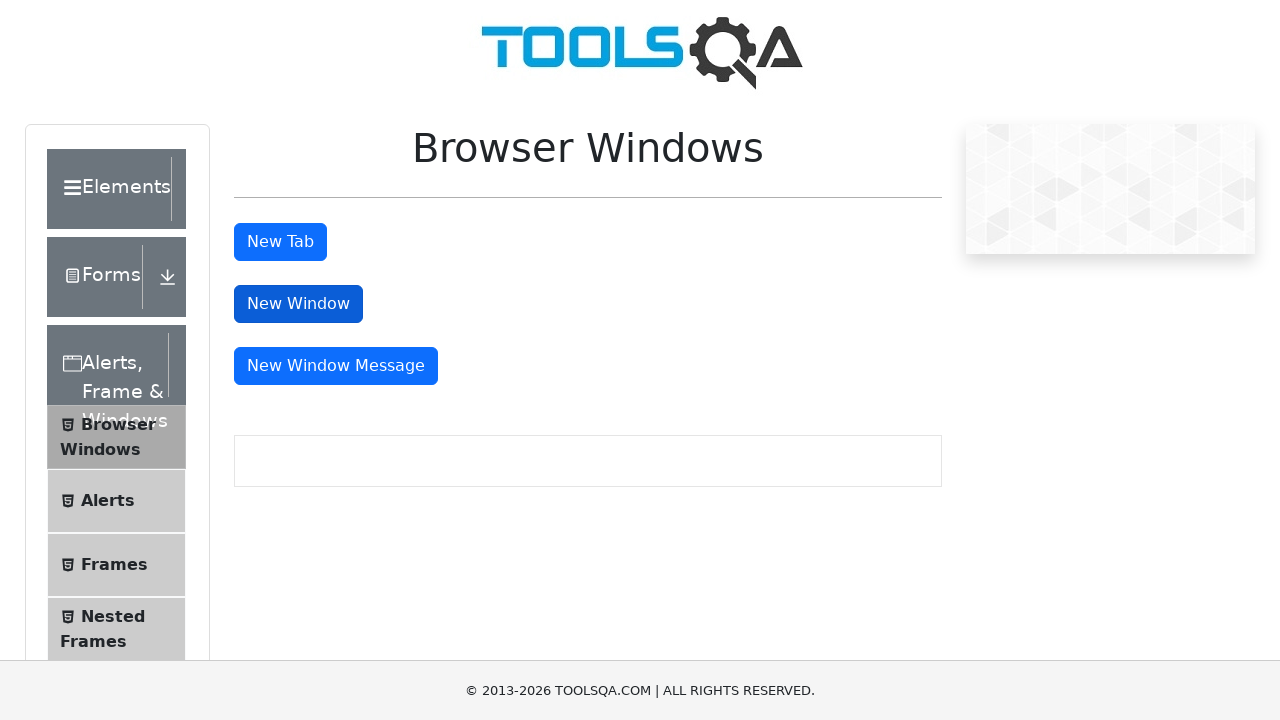

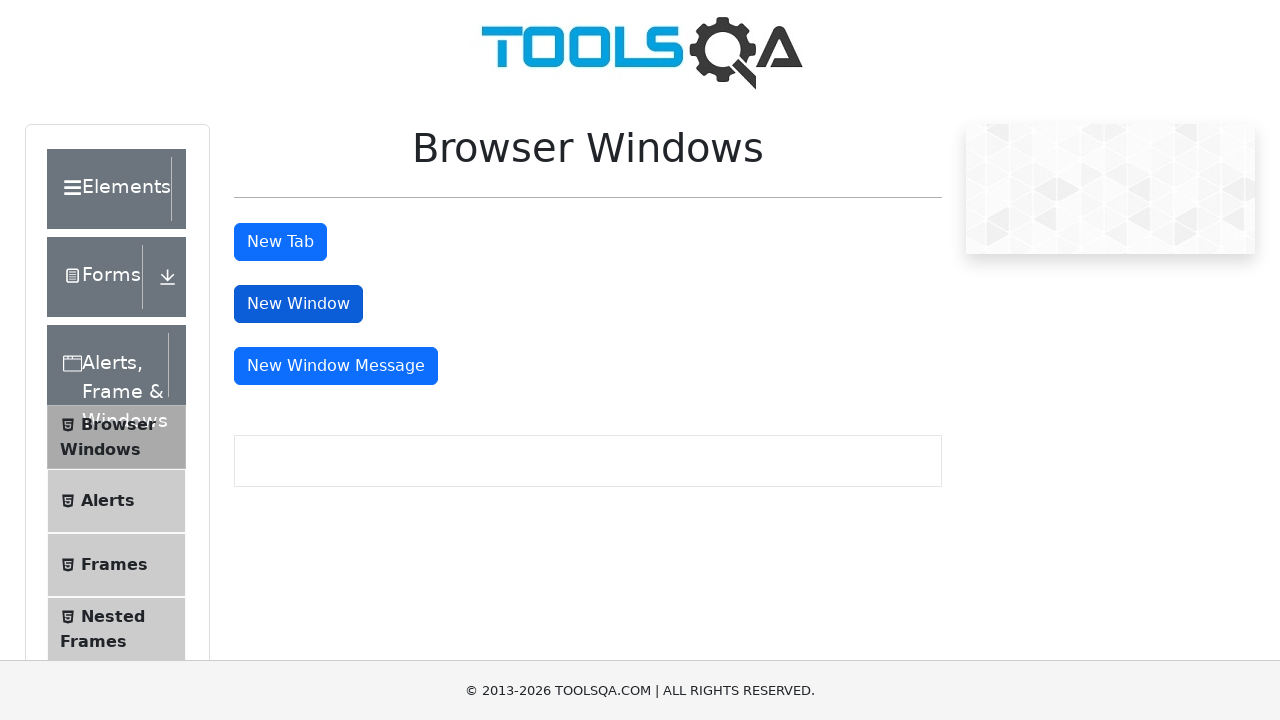